Navigates to Python.org and verifies that the upcoming events widget is displayed with event times

Starting URL: https://python.org

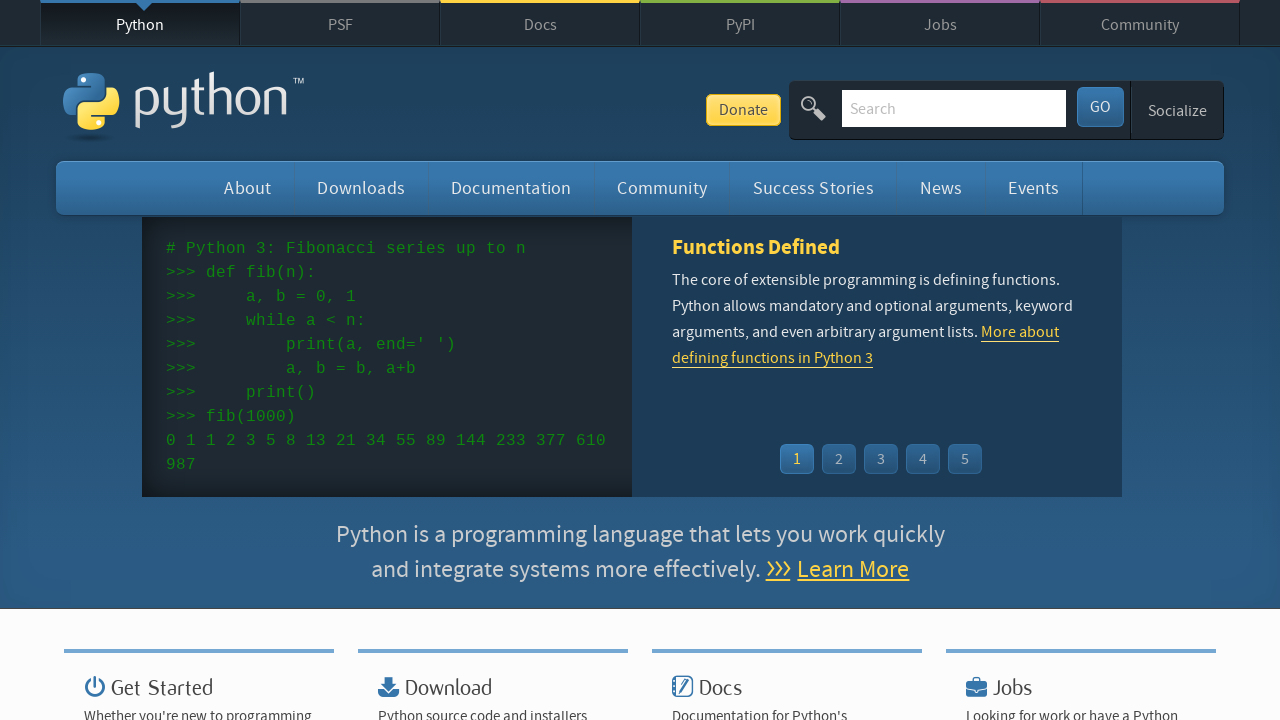

Navigated to Python.org
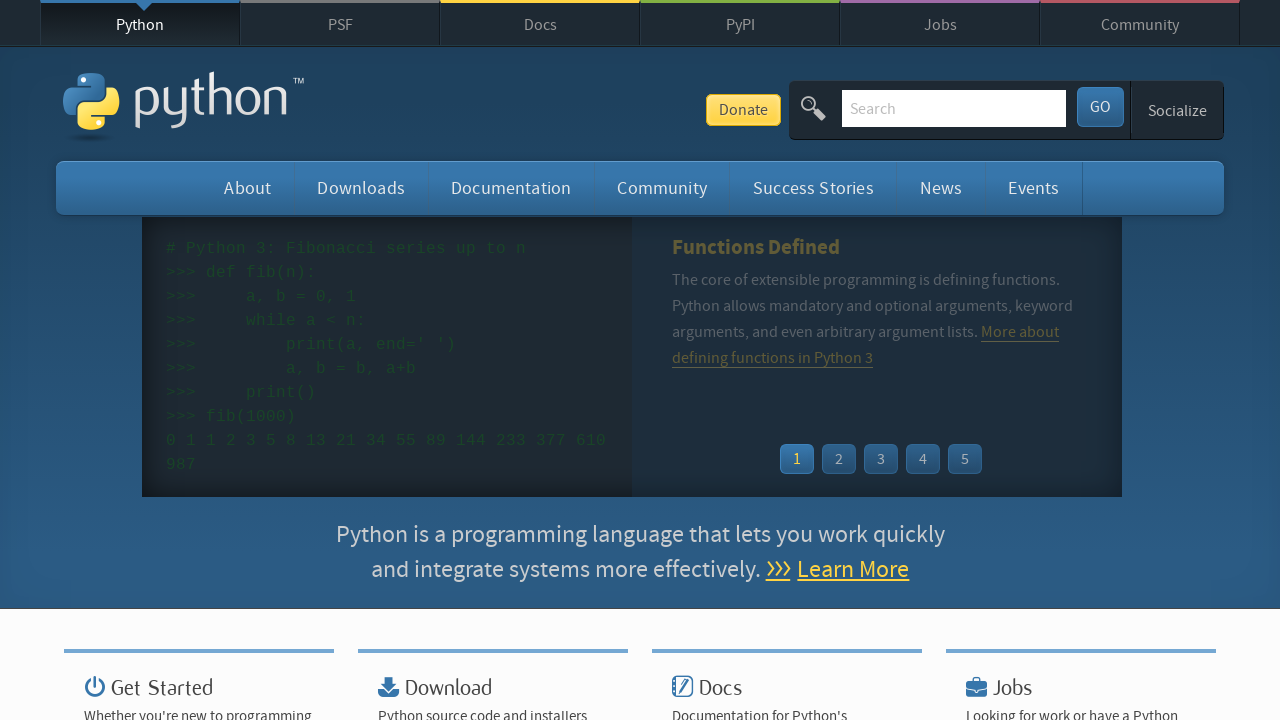

Event widget with time elements loaded
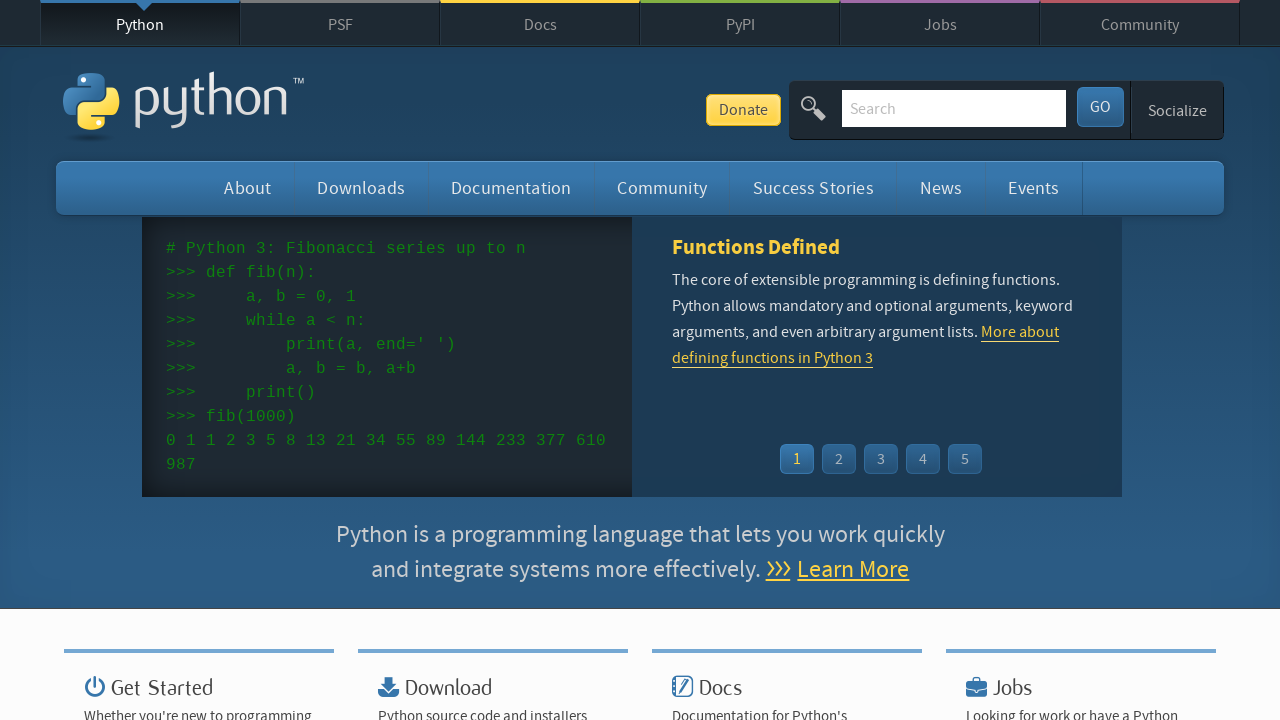

Located upcoming events widget time elements
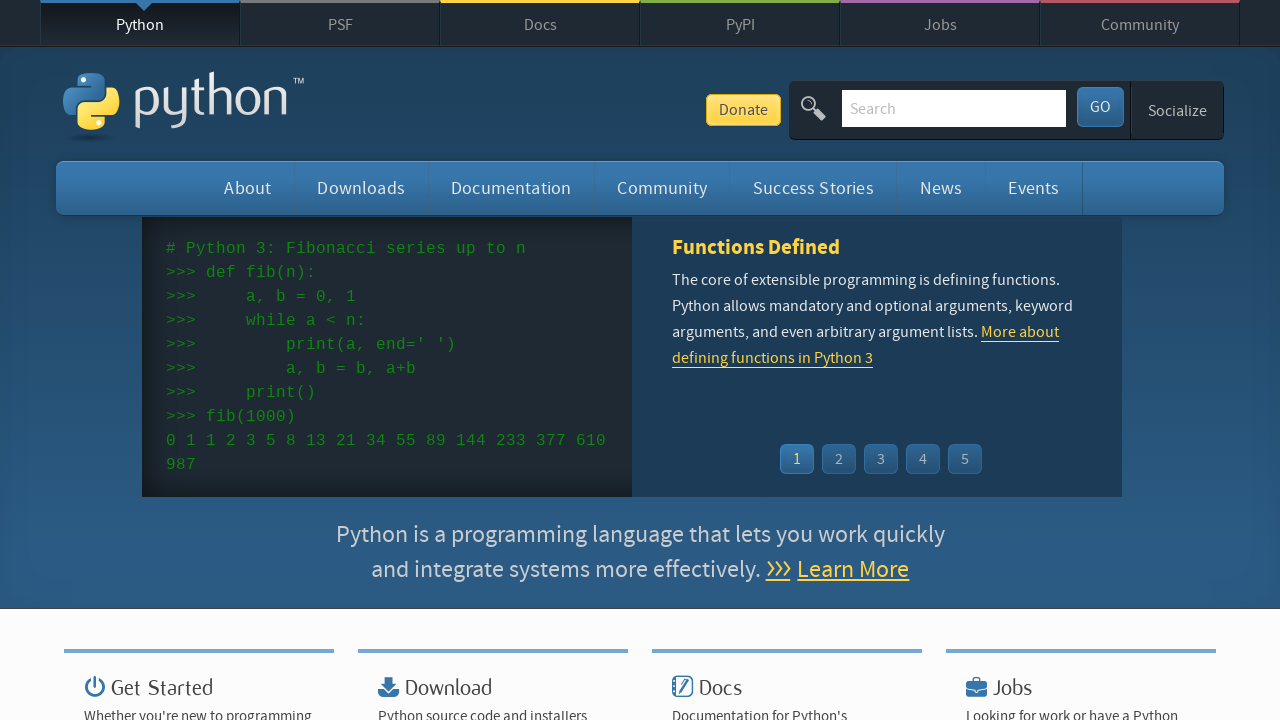

Verified that upcoming events are displayed with event times
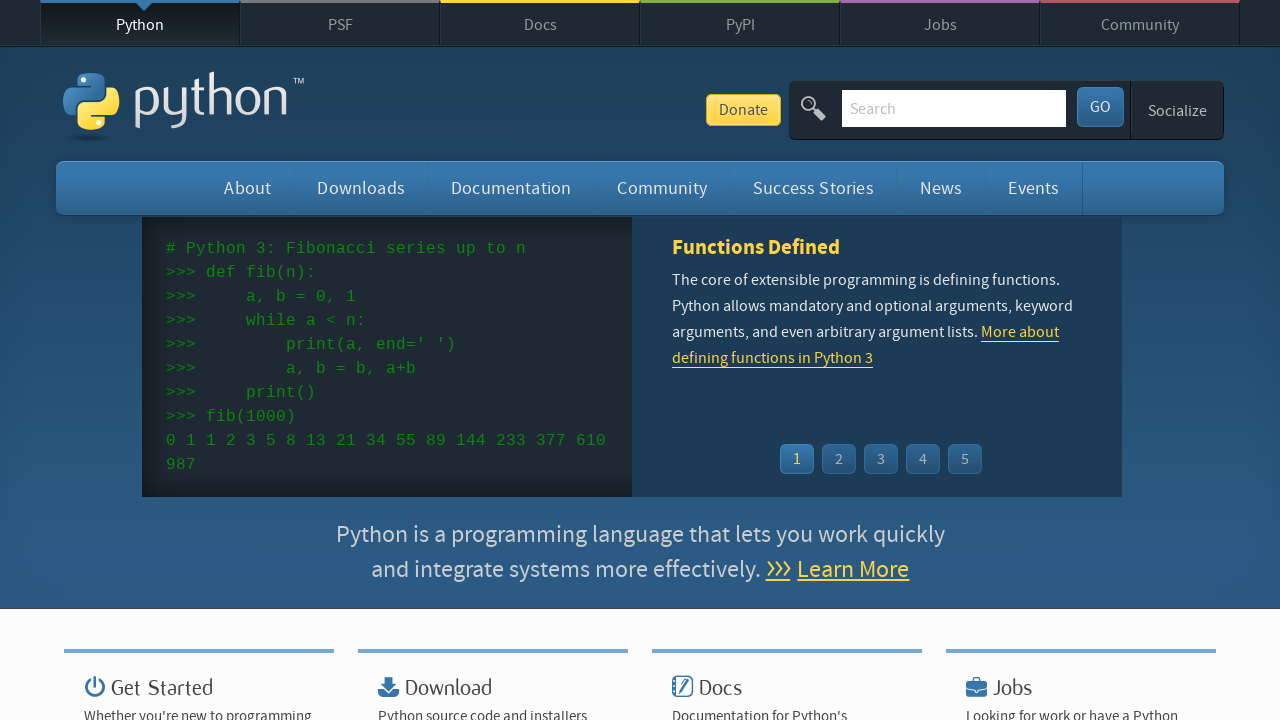

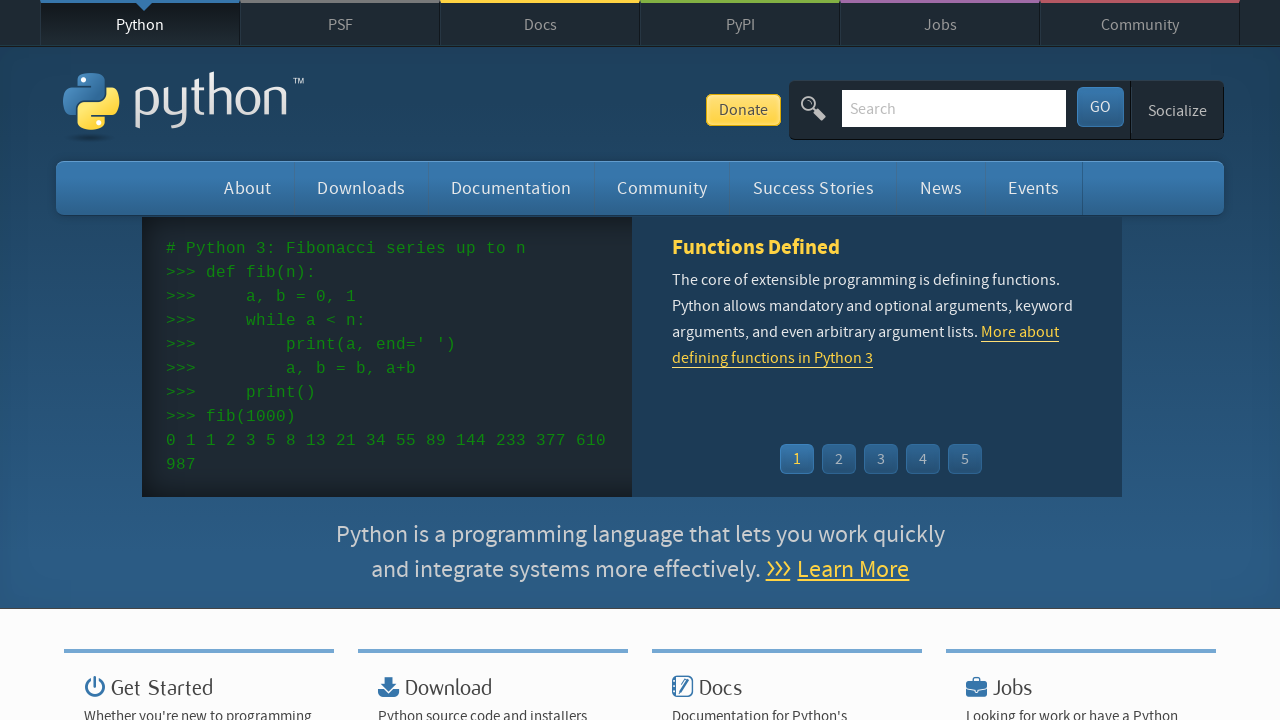